Navigates to mycontactform.com, maximizes the browser window, and retrieves the page title to verify the page loaded correctly.

Starting URL: https://www.mycontactform.com

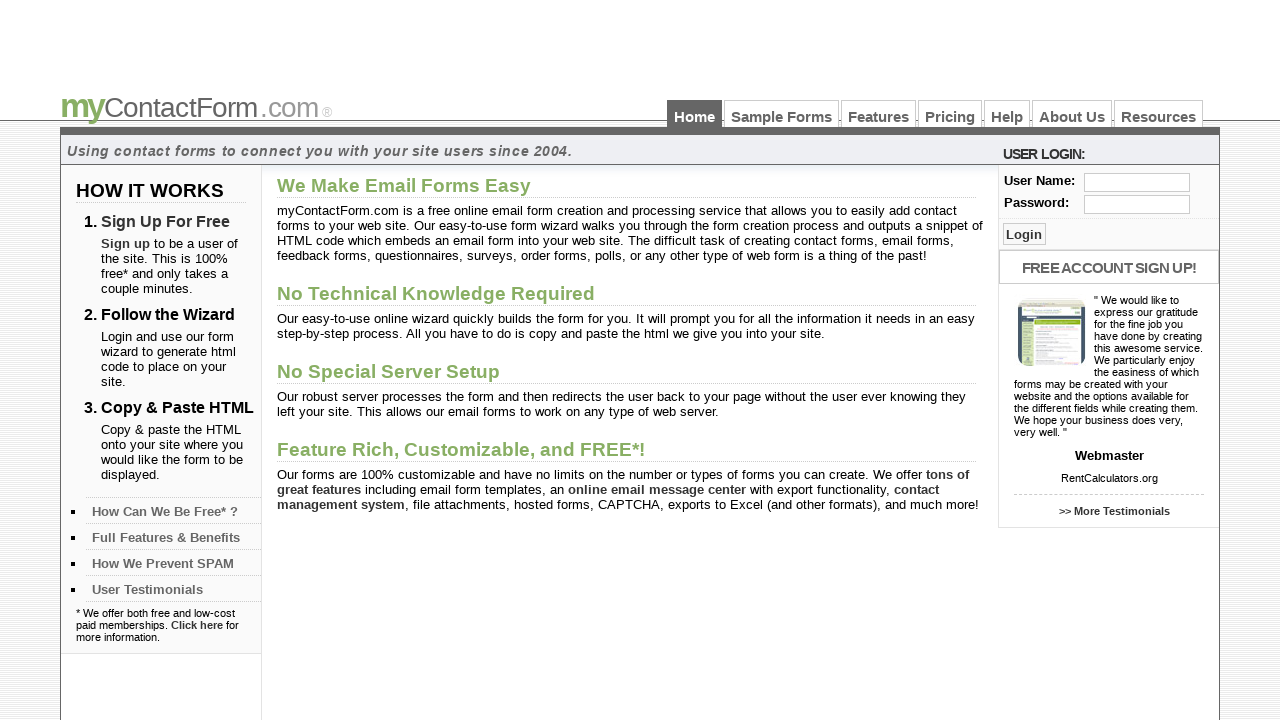

Set viewport size to 1920x1080
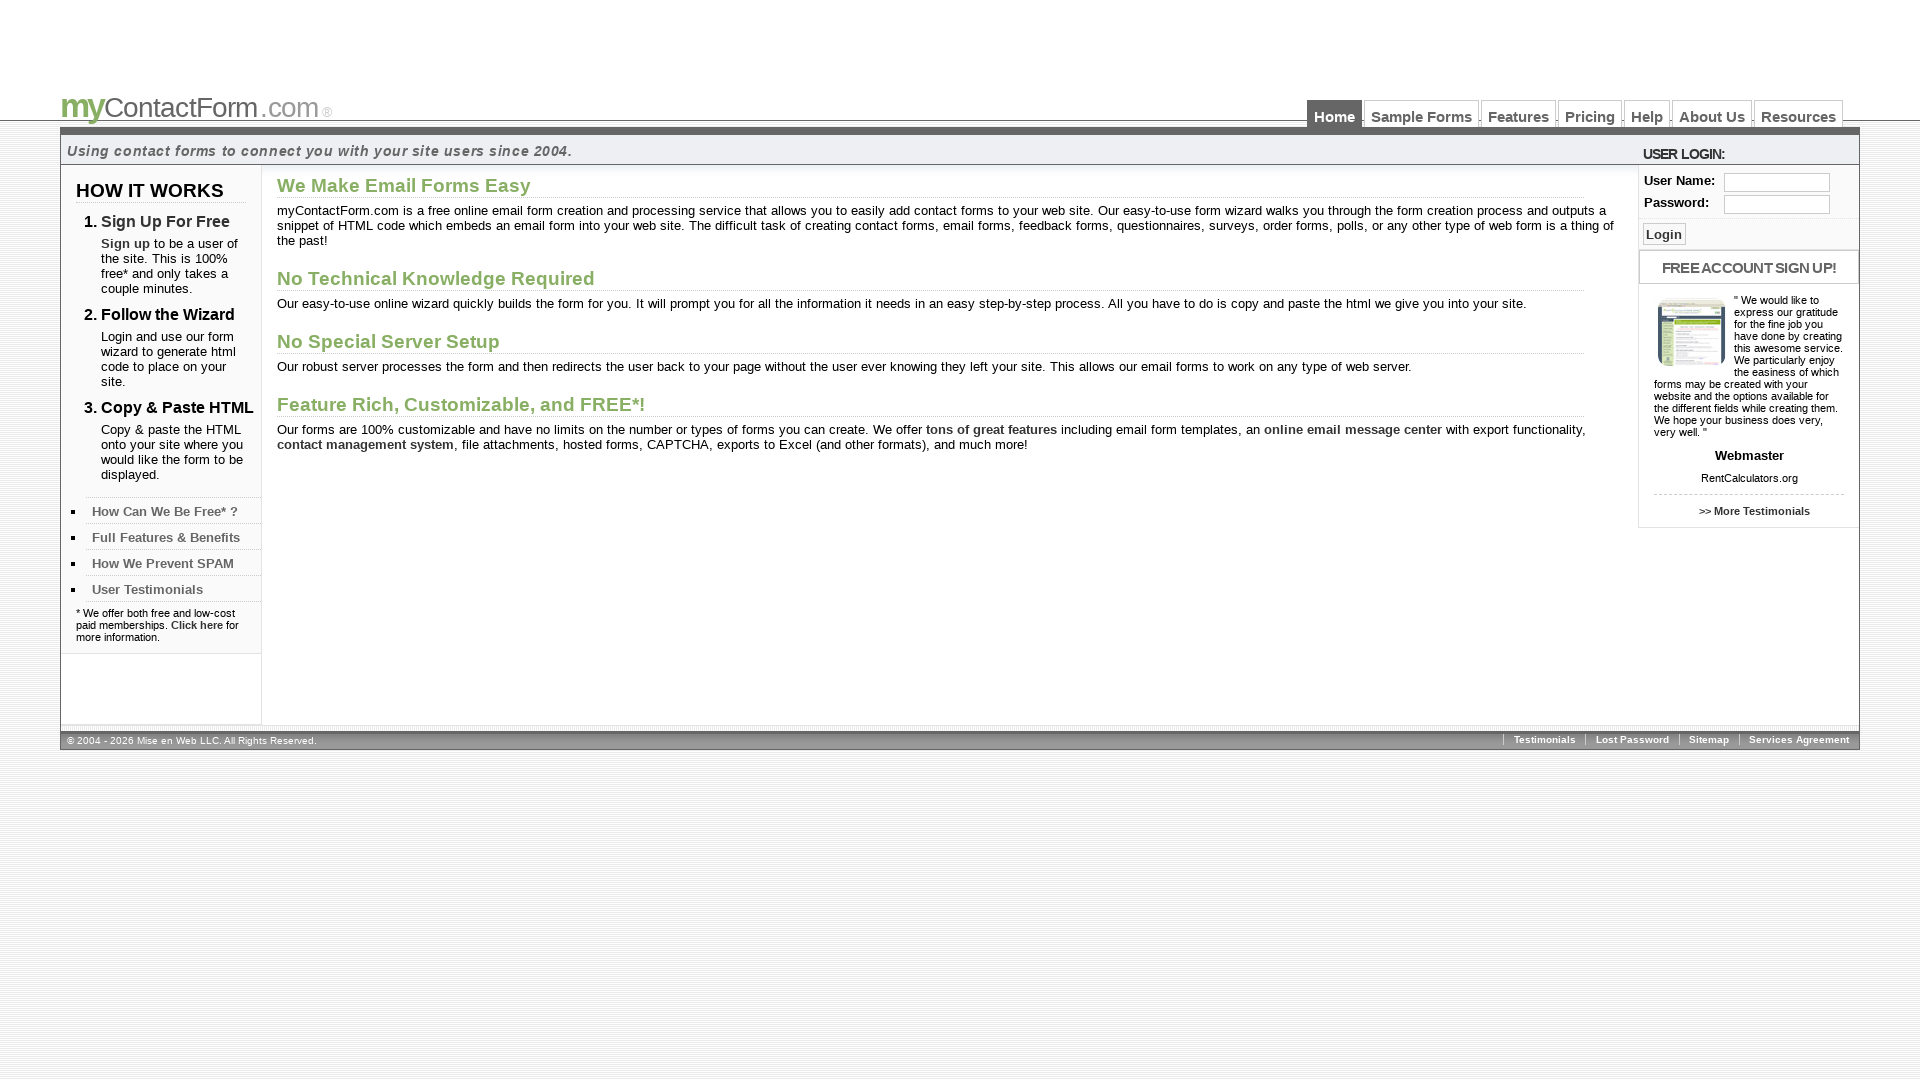

Retrieved page title: 'Free Contact and Email Forms - myContactForm.com'
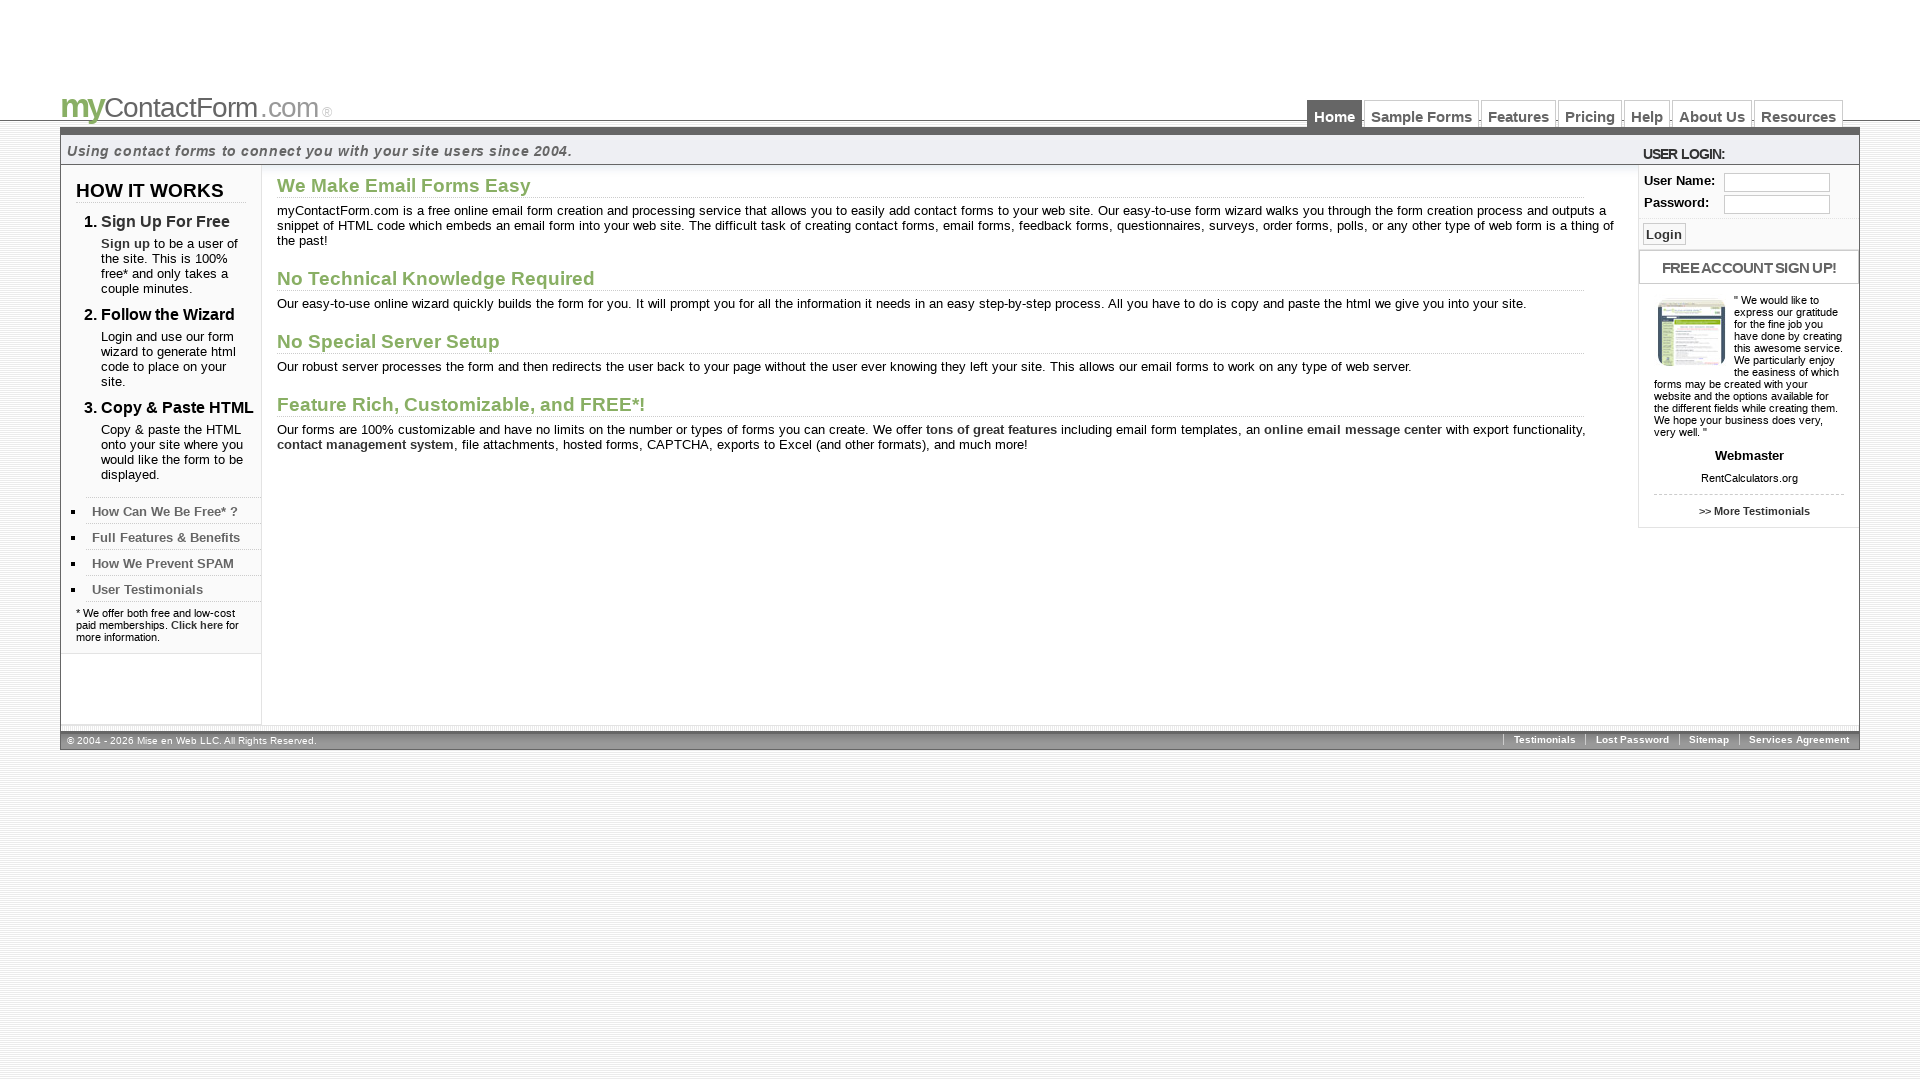

Waited for page to reach domcontentloaded state
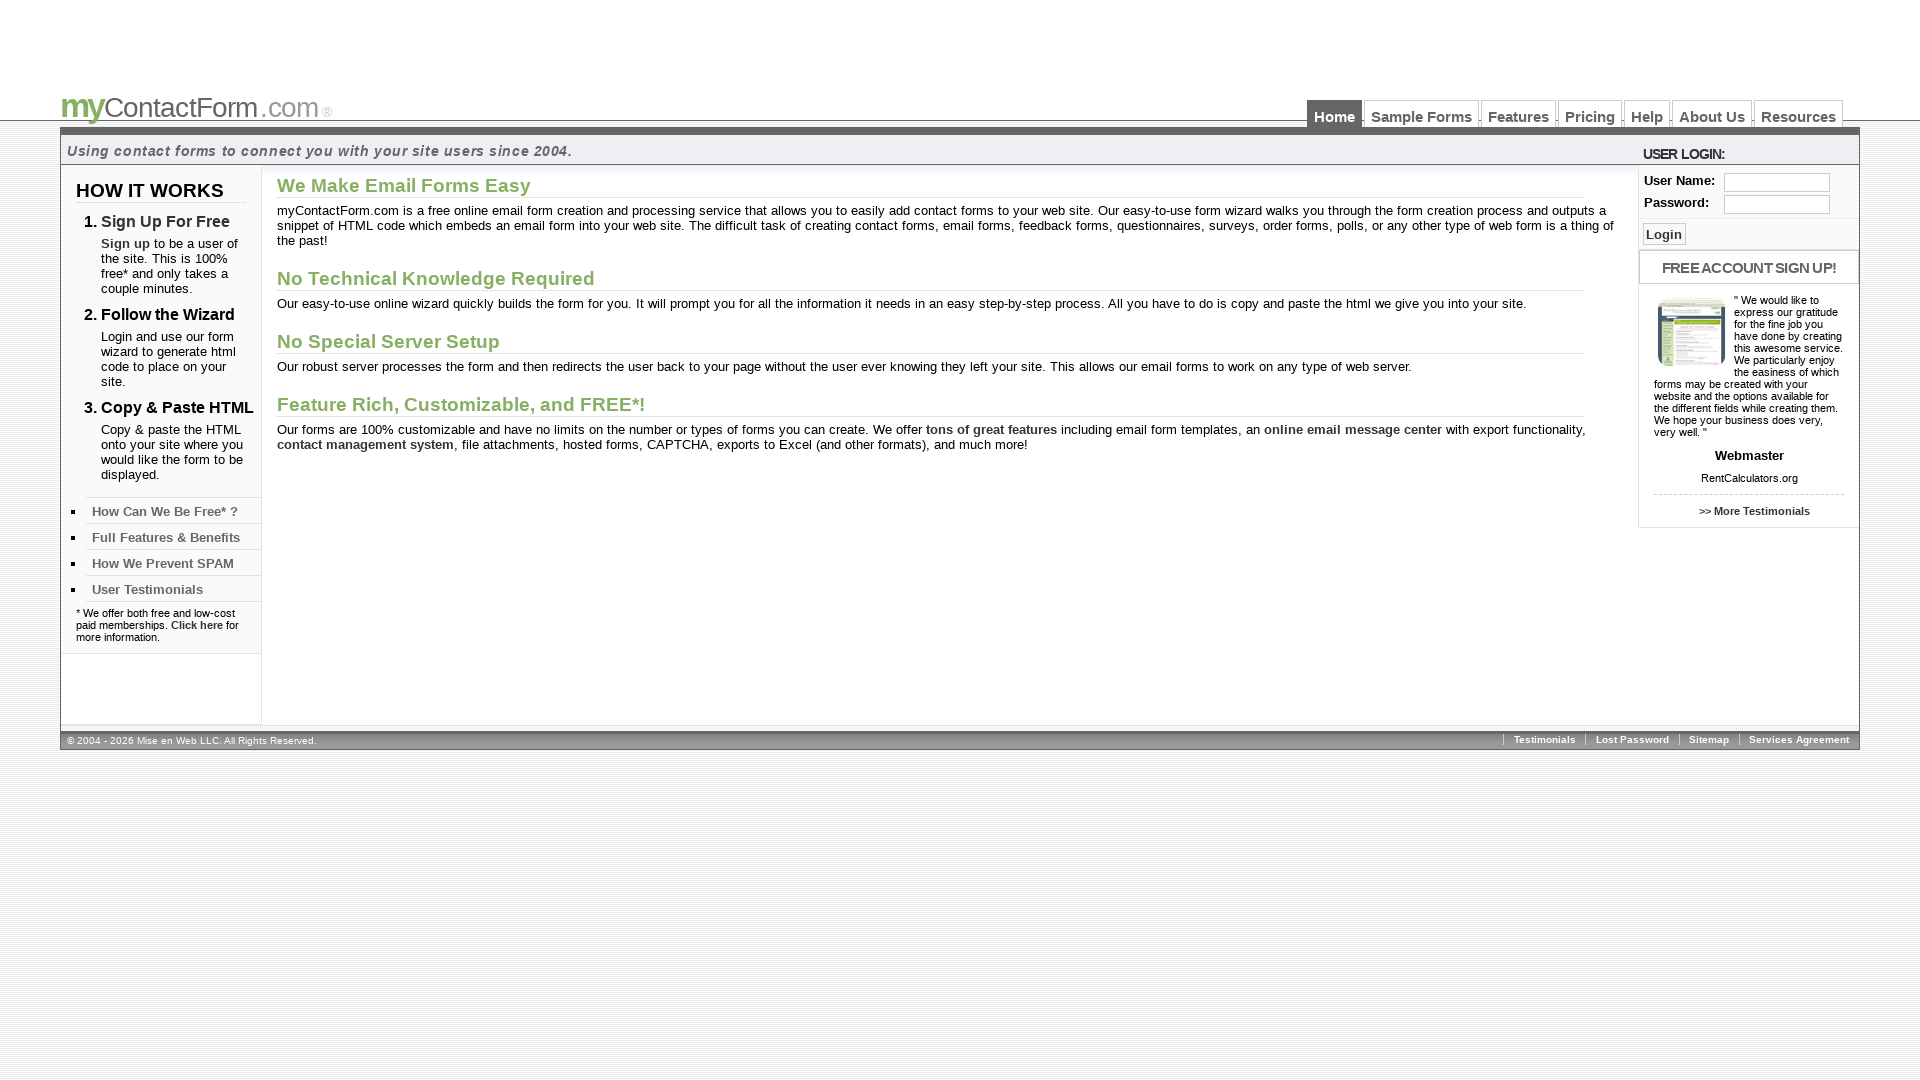

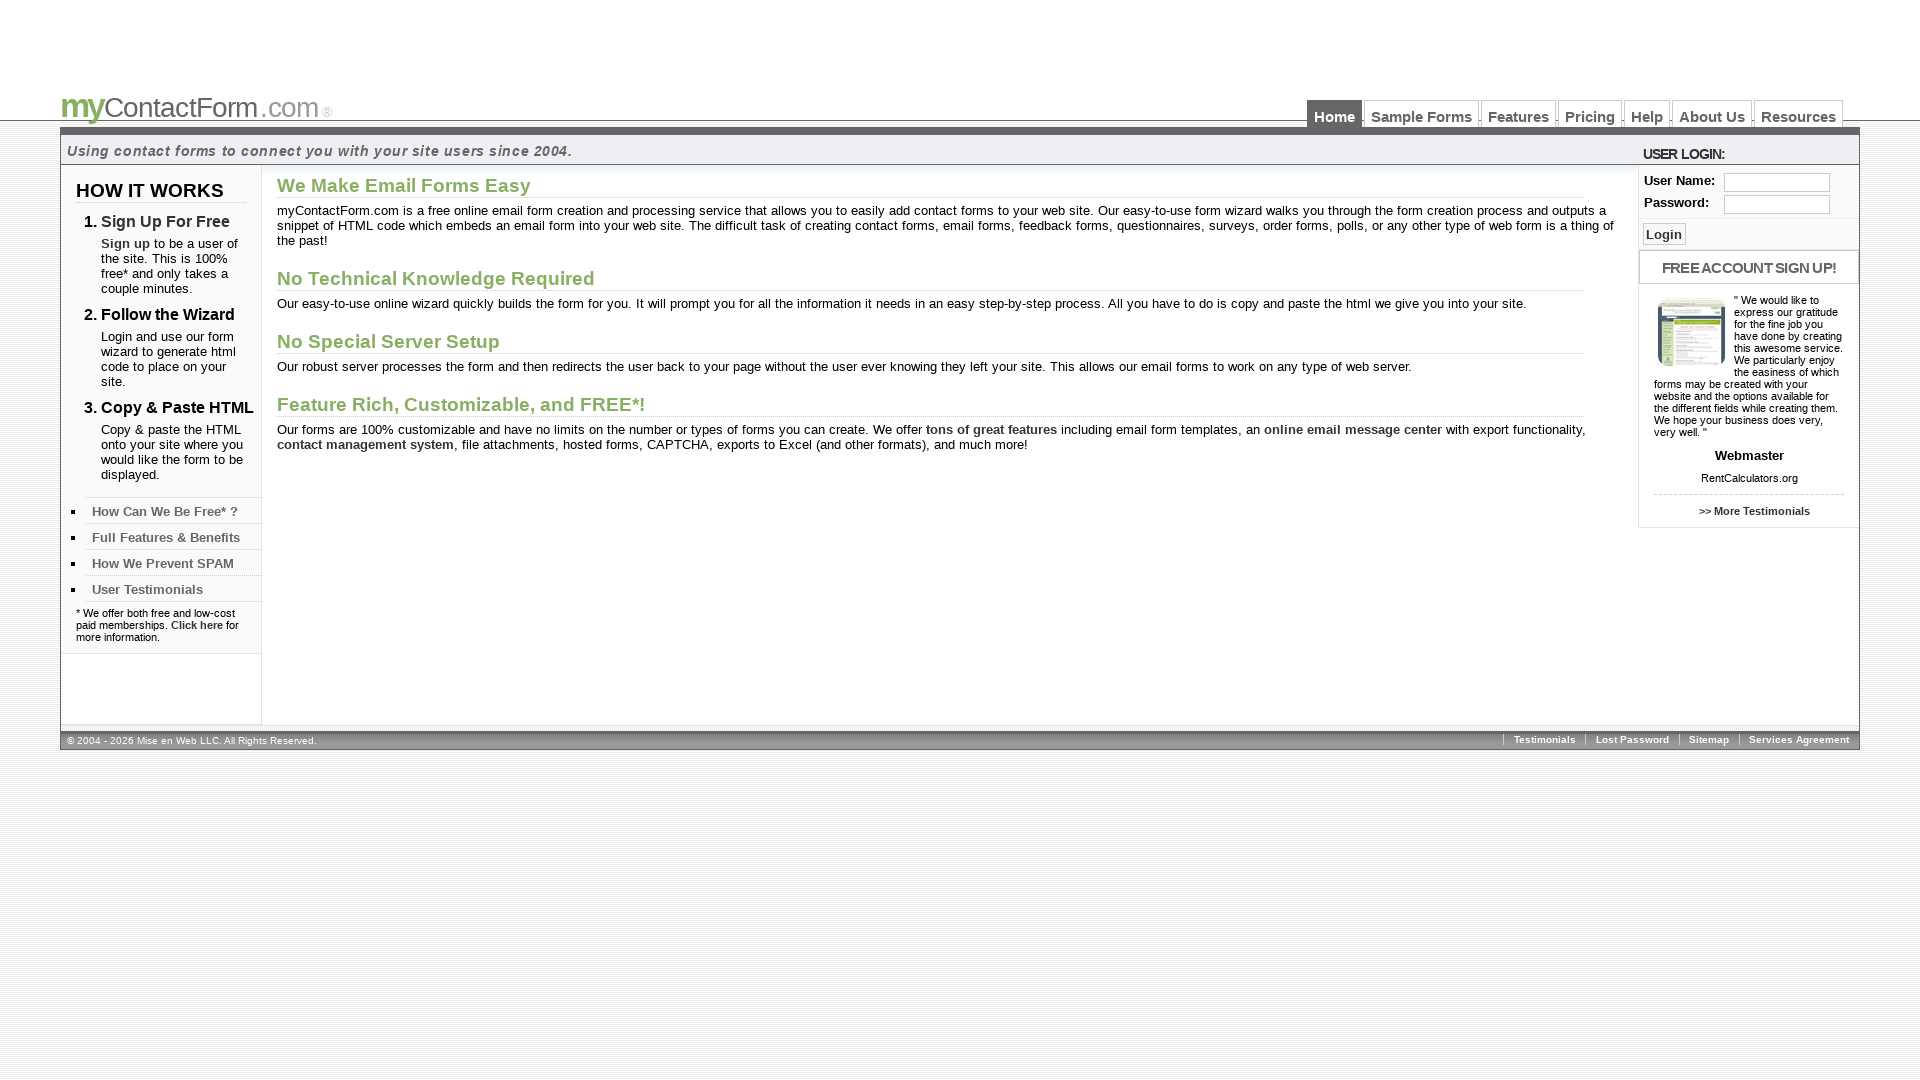